Tests A/B Testing page navigation by clicking on the A/B Testing link from the homepage

Starting URL: https://the-internet.herokuapp.com/

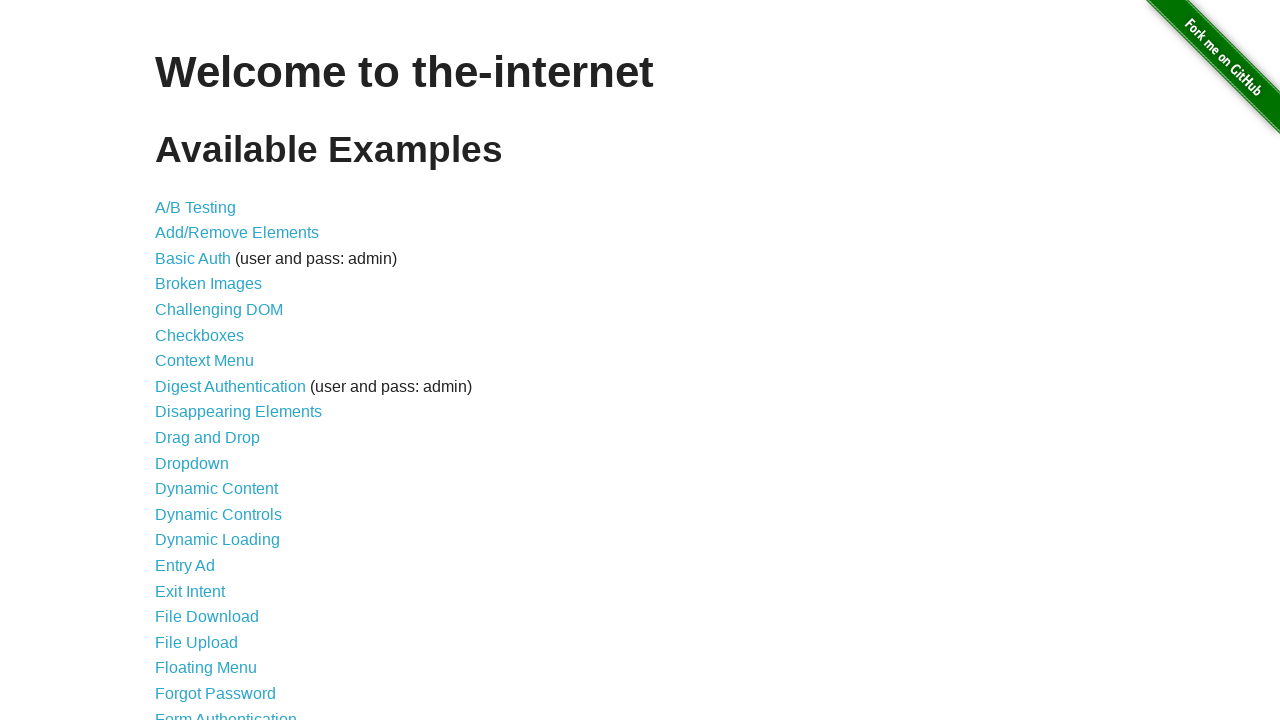

Clicked on the A/B Testing link from the homepage at (196, 207) on text=A/B Testing
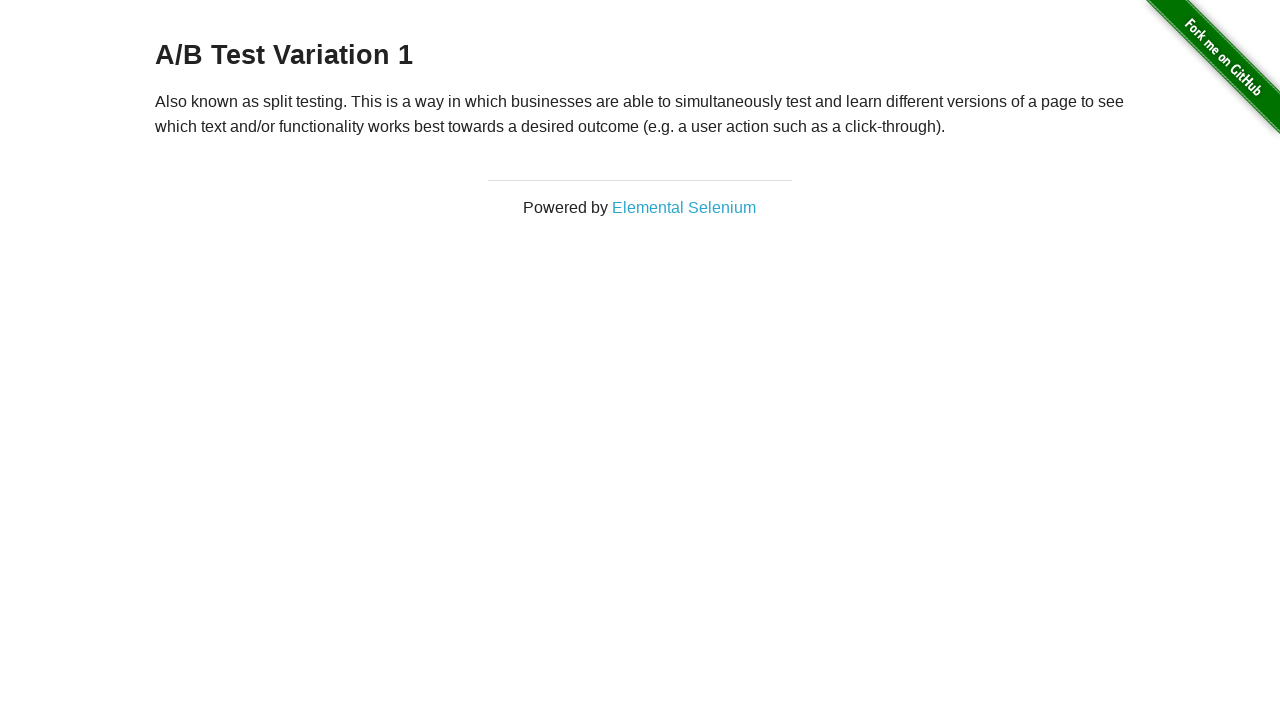

A/B Testing page loaded and network idle
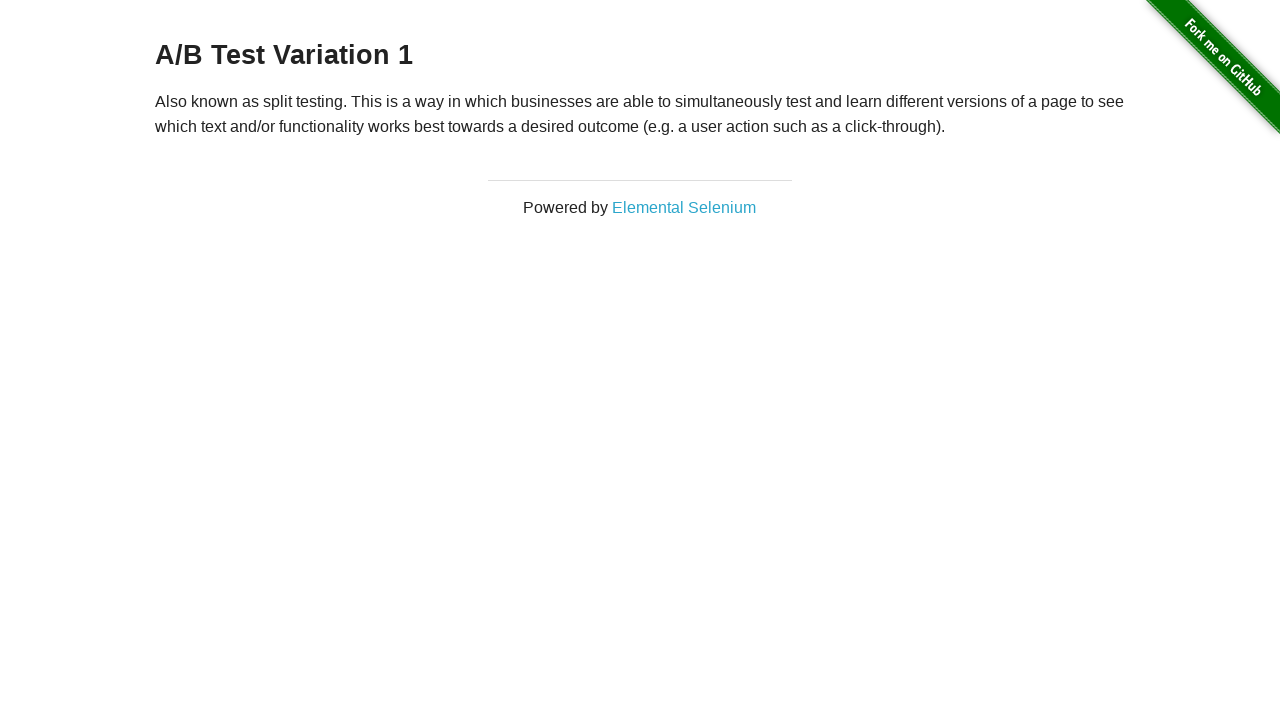

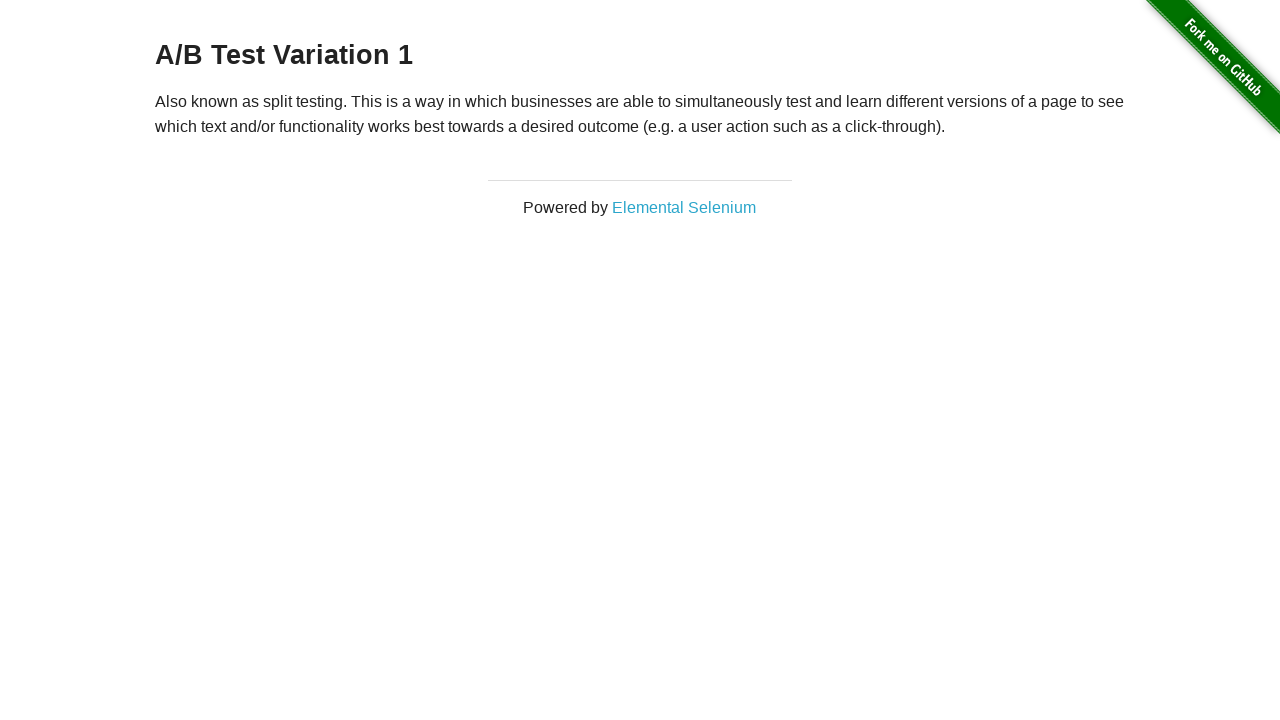